Navigates to Rahul Shetty Academy website and verifies the page loads by getting the title

Starting URL: https://rahulshettyacademy.com

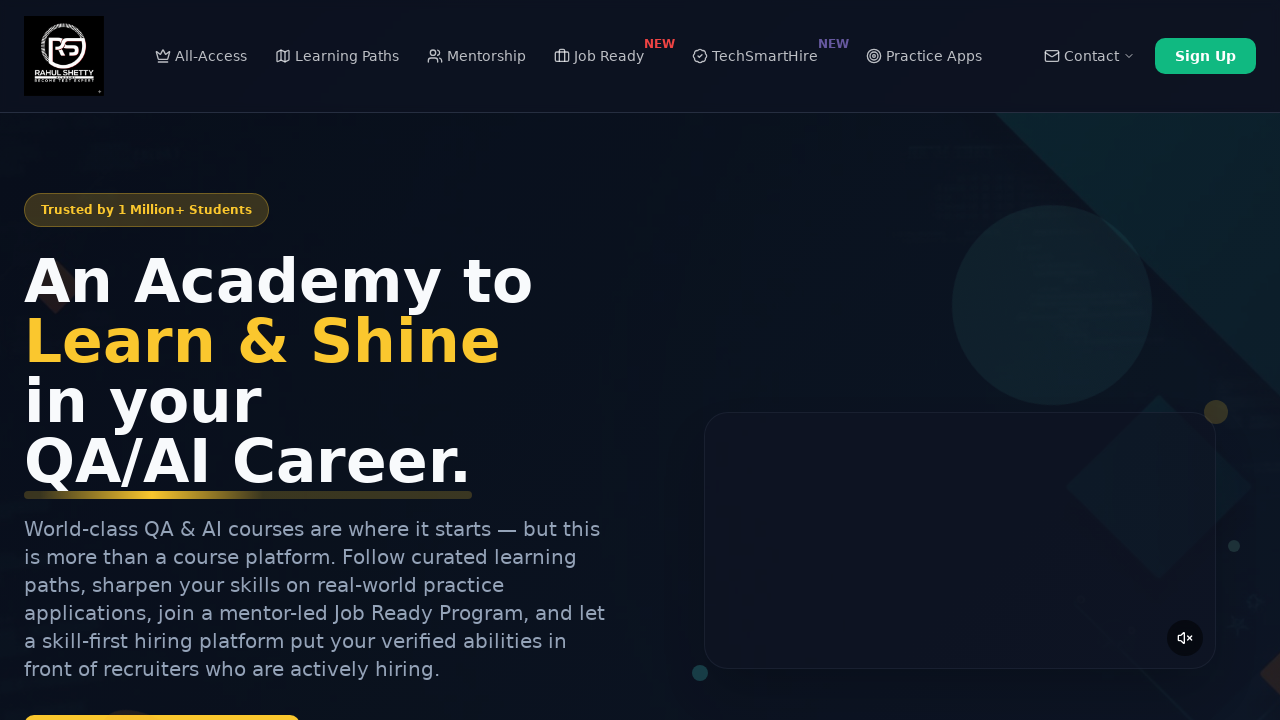

Navigated to Rahul Shetty Academy website
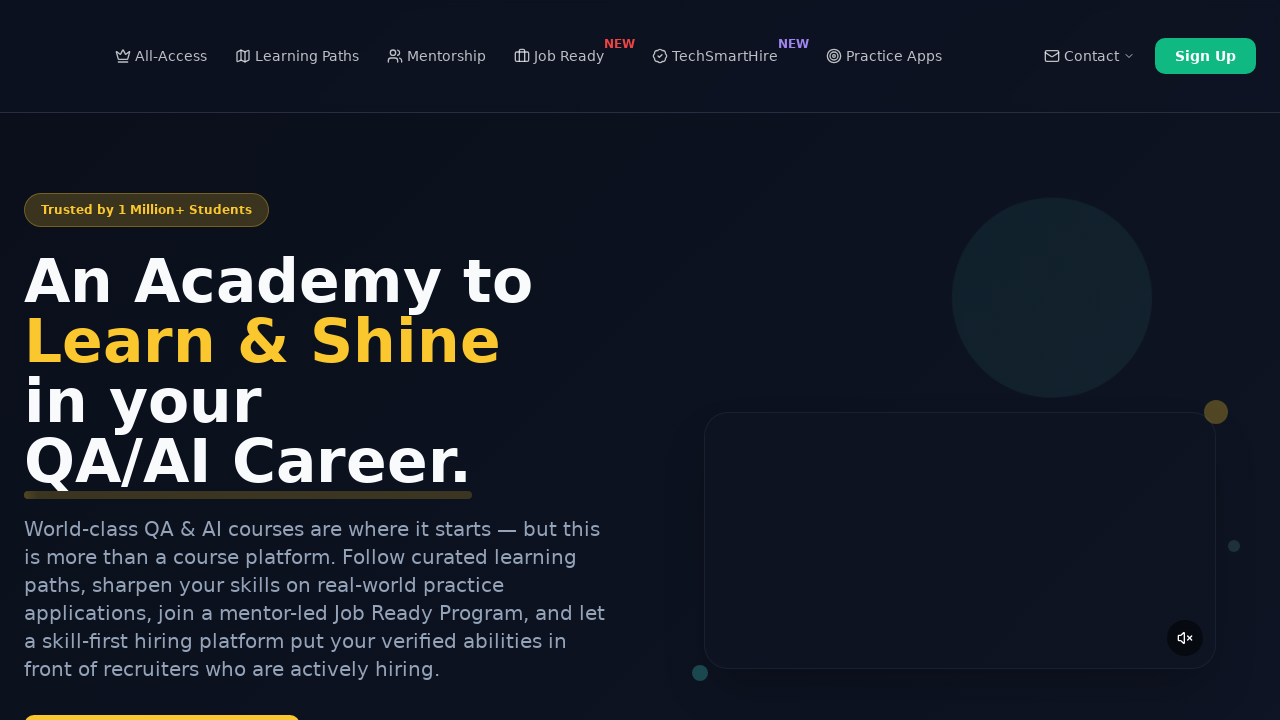

Retrieved page title: 'Rahul Shetty Academy | QA Automation, Playwright, AI Testing & Online Training'
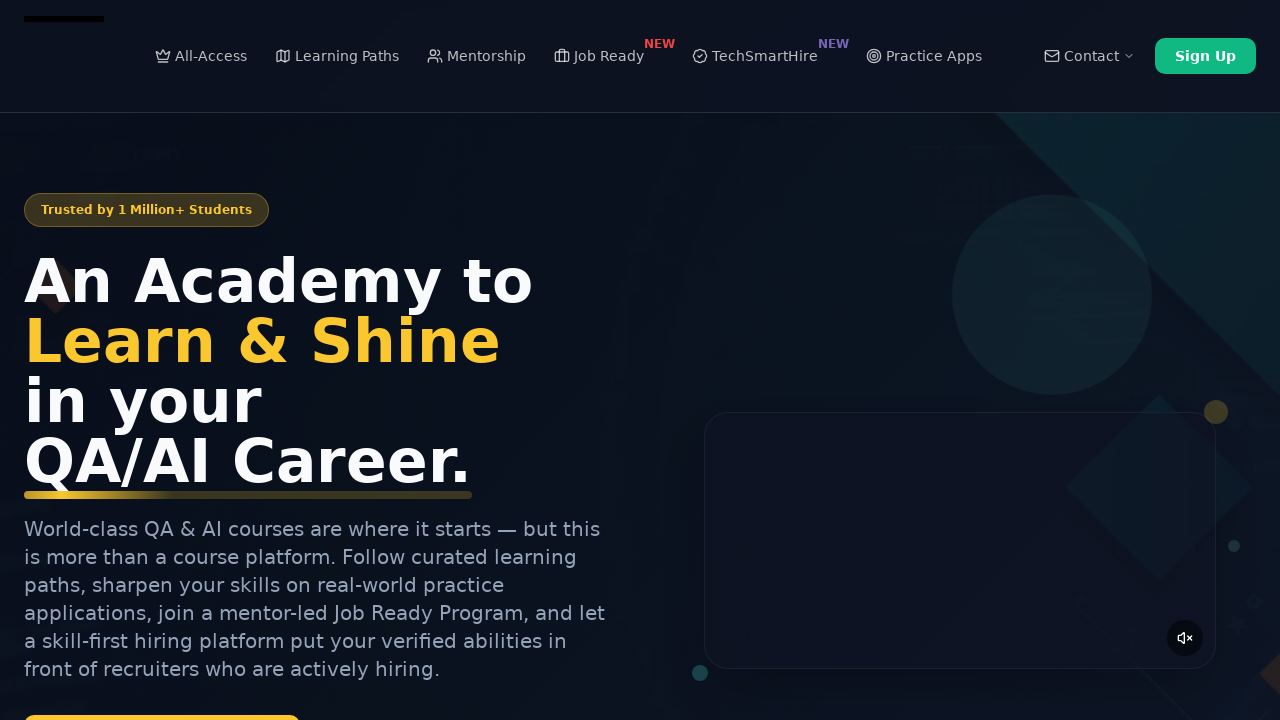

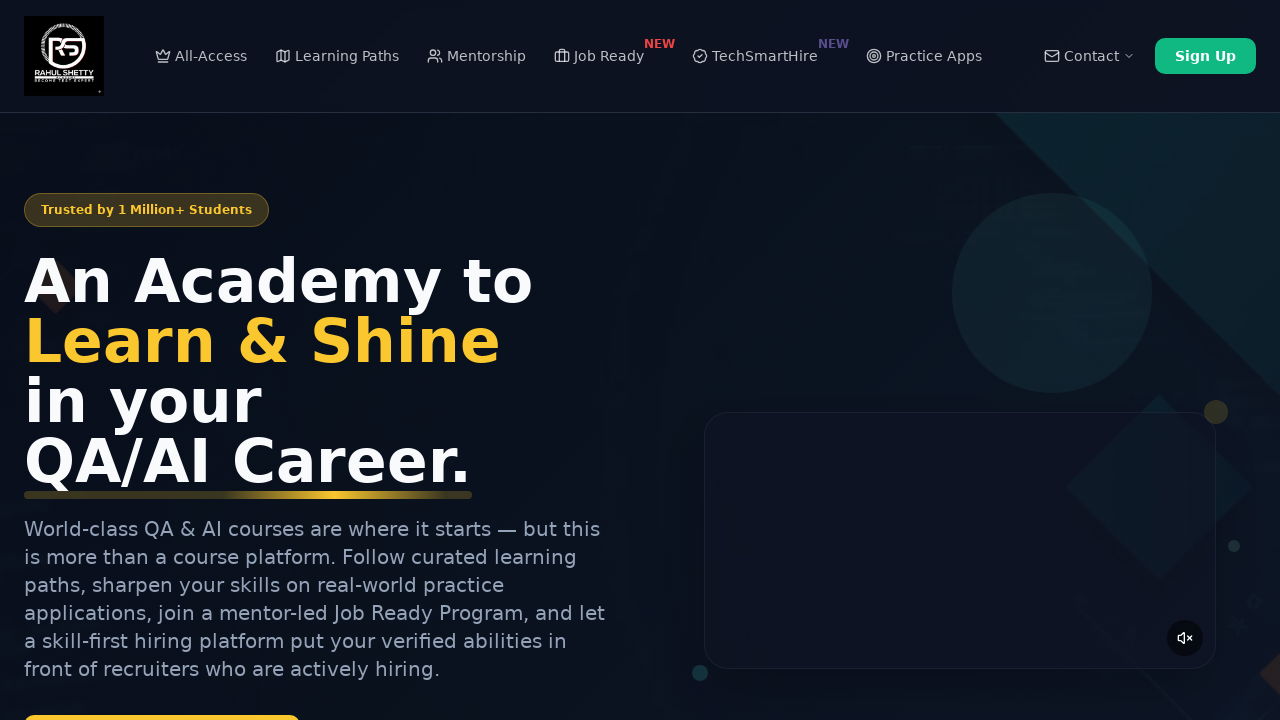